Tests that CSS resources can be blocked using route interception, then verifies the page still renders an SVG element with proper height

Starting URL: https://selenium.dev

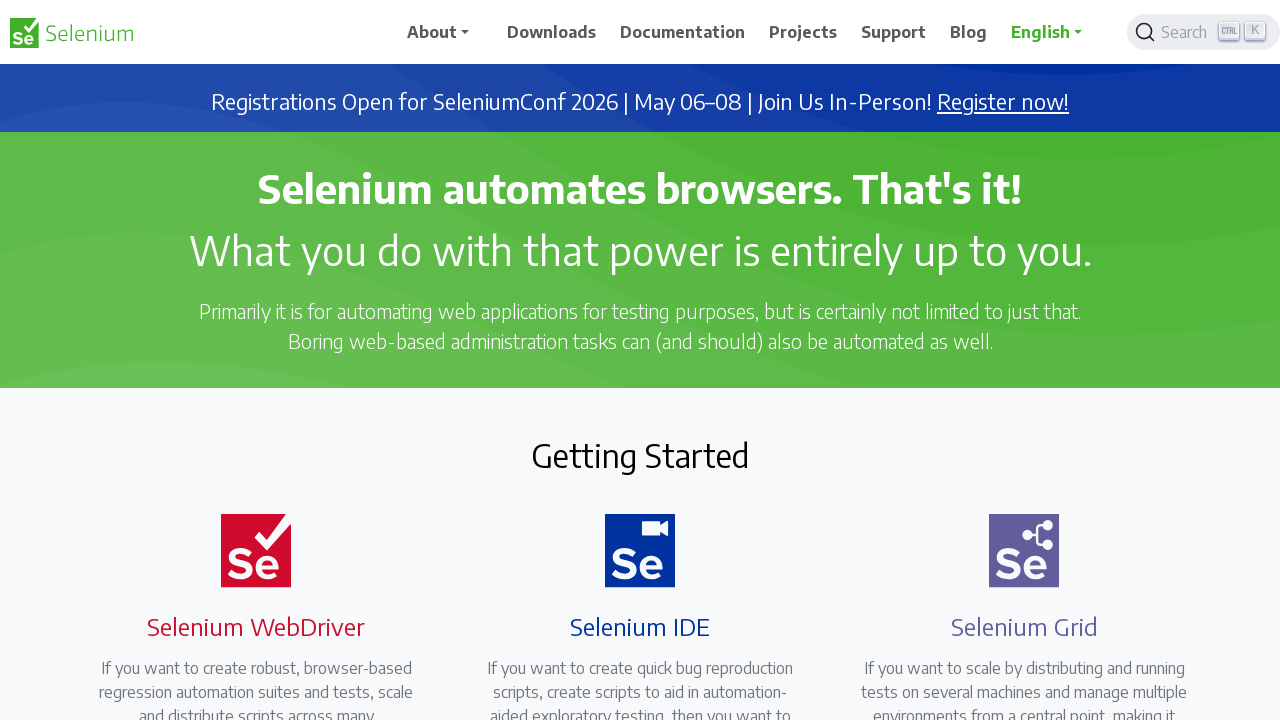

Set up route interception to abort all CSS requests
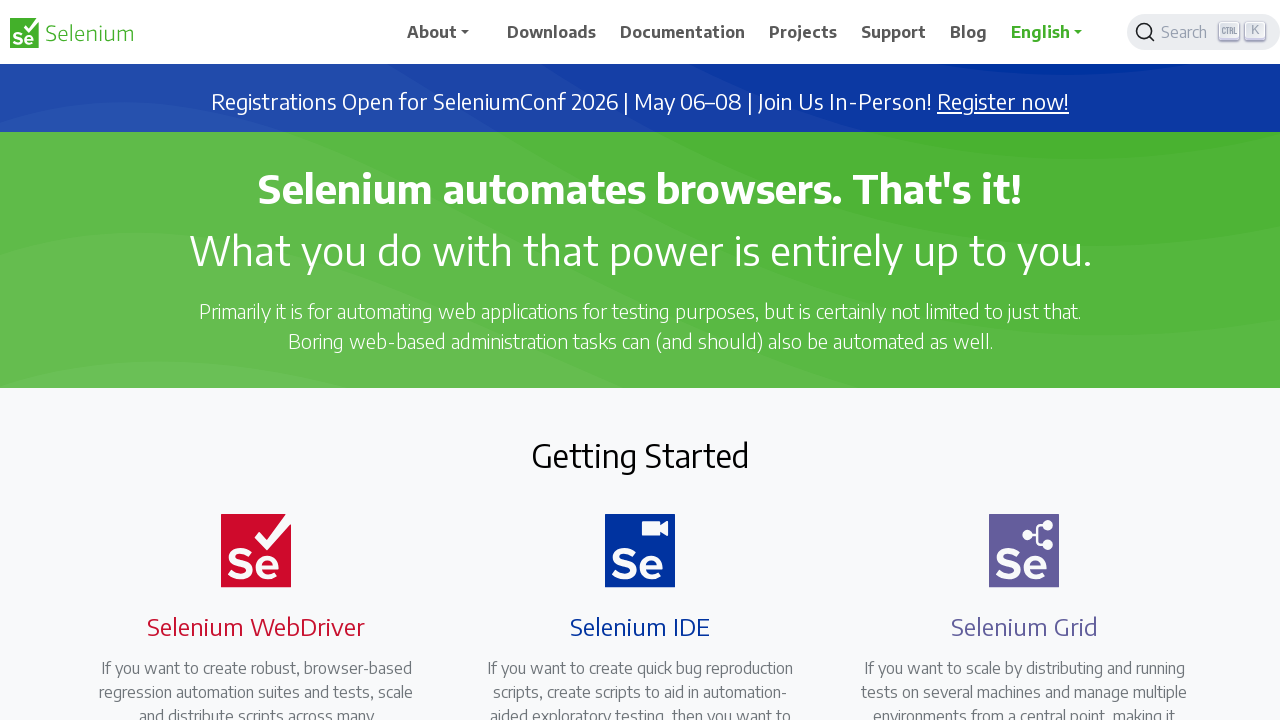

Navigated to https://selenium.dev
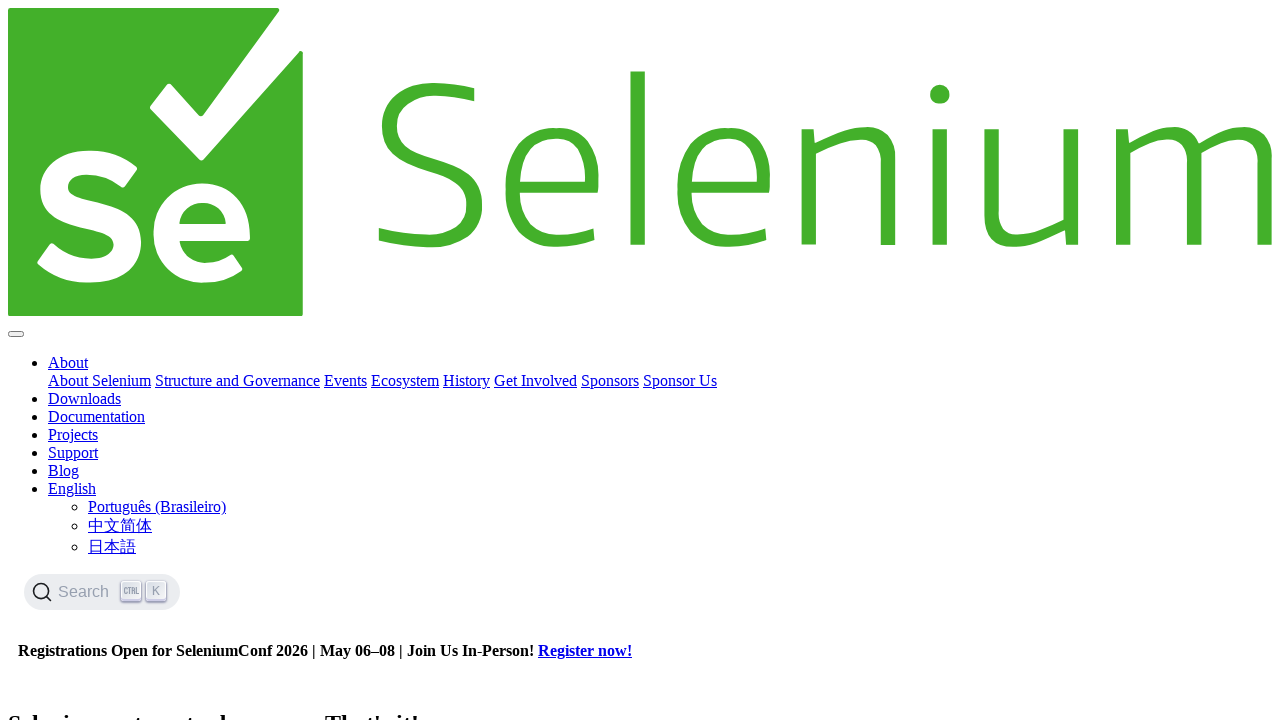

Located first SVG element on page
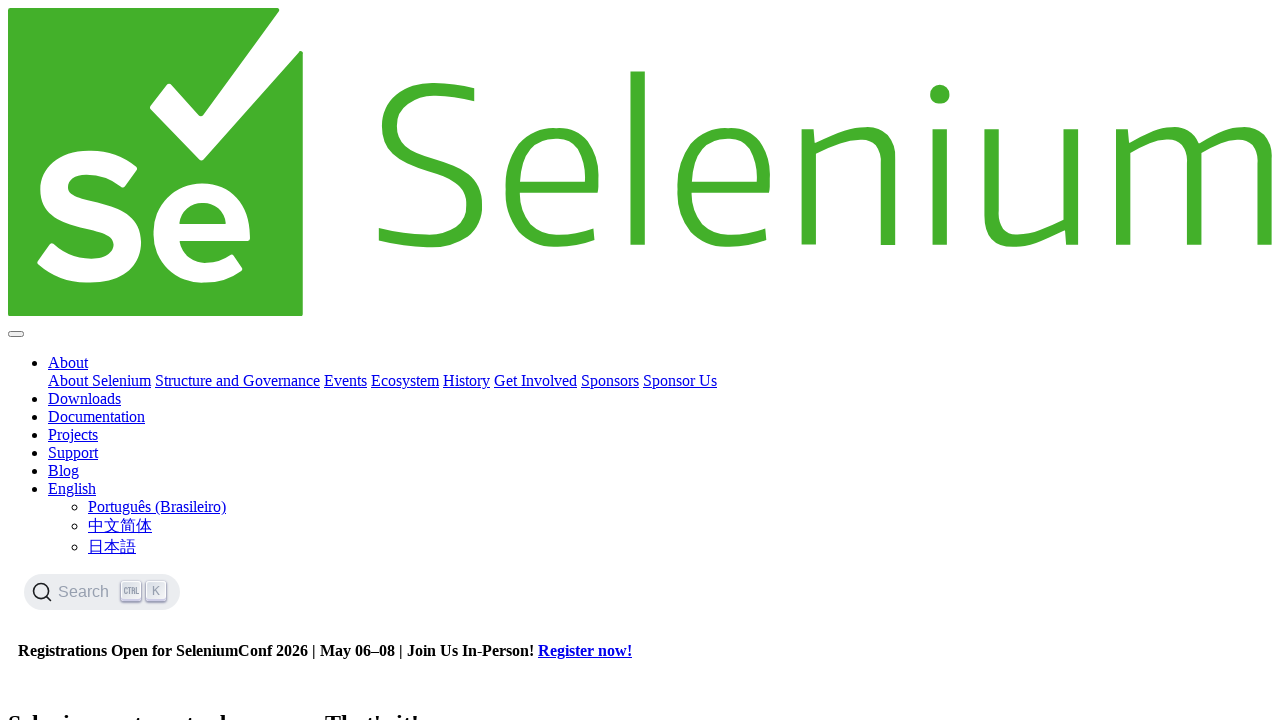

Retrieved bounding box of SVG element
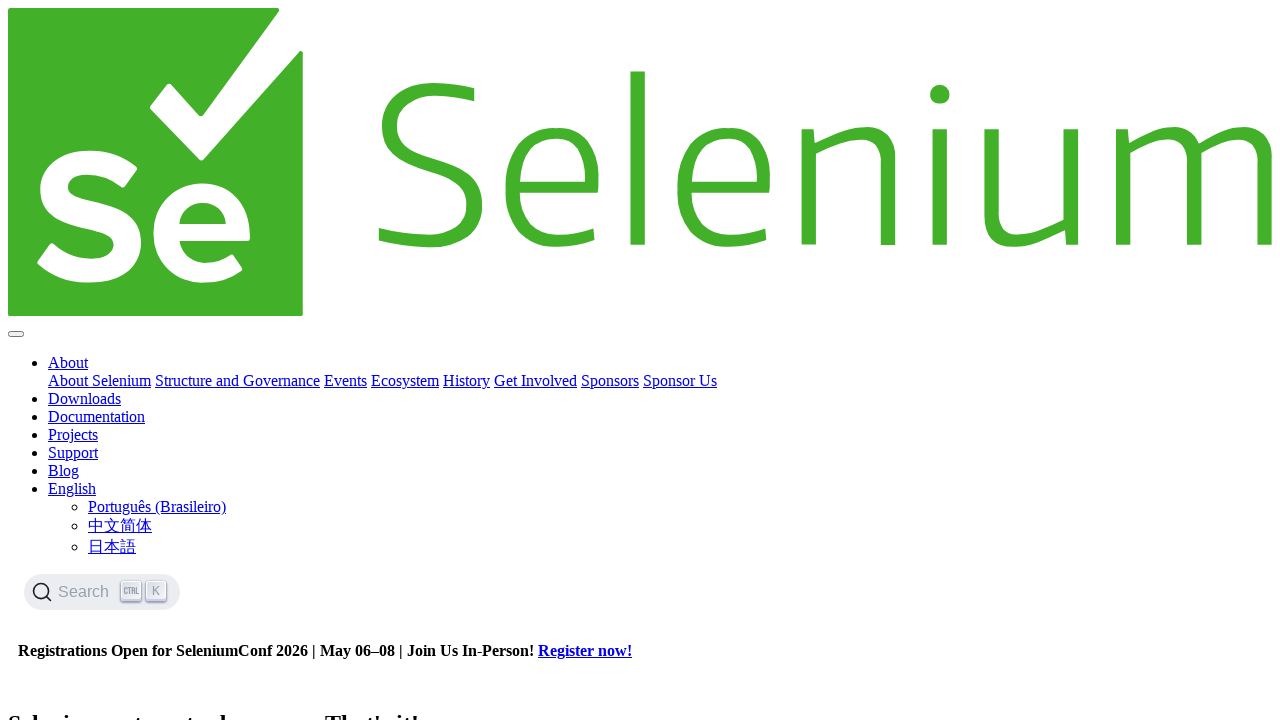

Verified SVG element has proper height: 308.328125
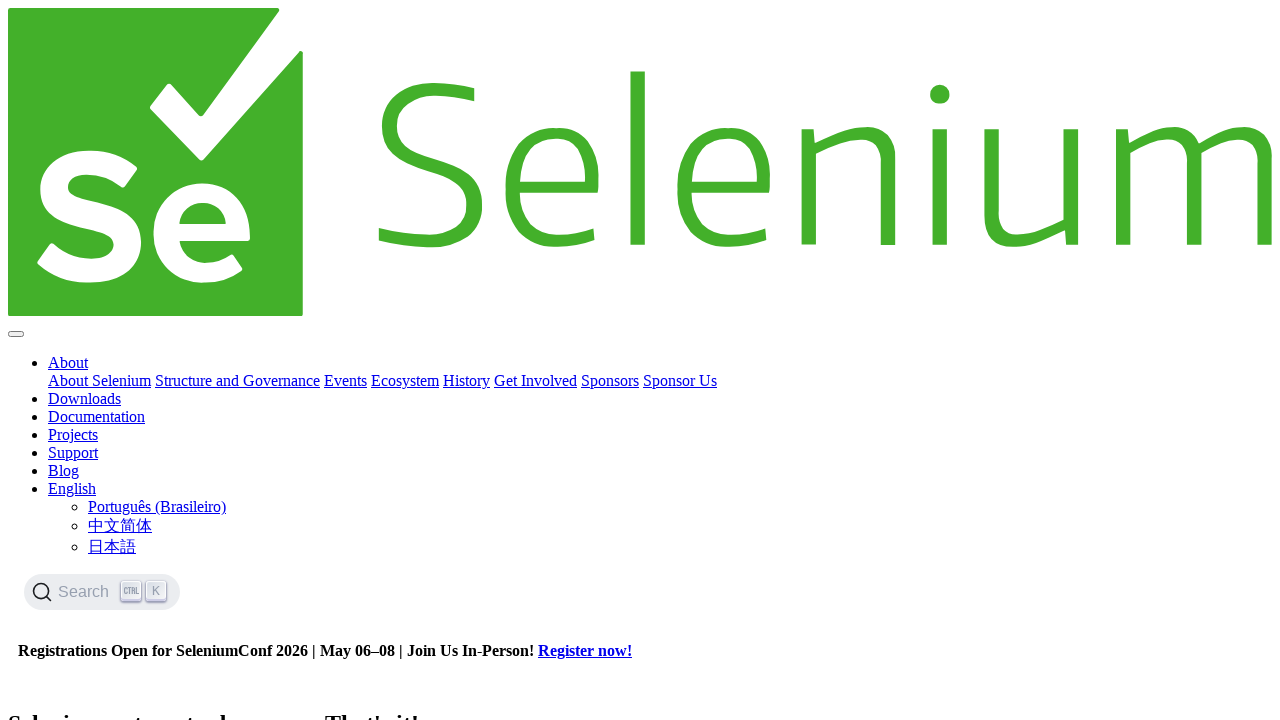

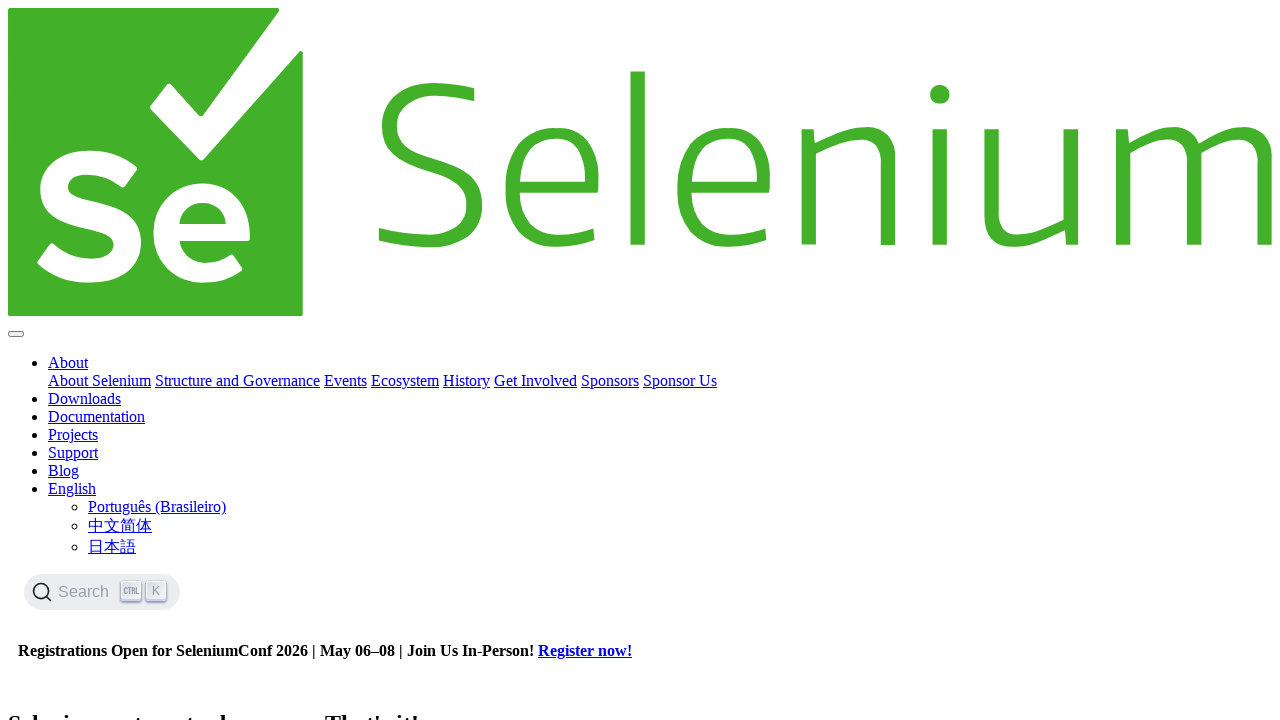